Tests keyboard input functionality by sending key combinations to an input field

Starting URL: http://the-internet.herokuapp.com/key_presses

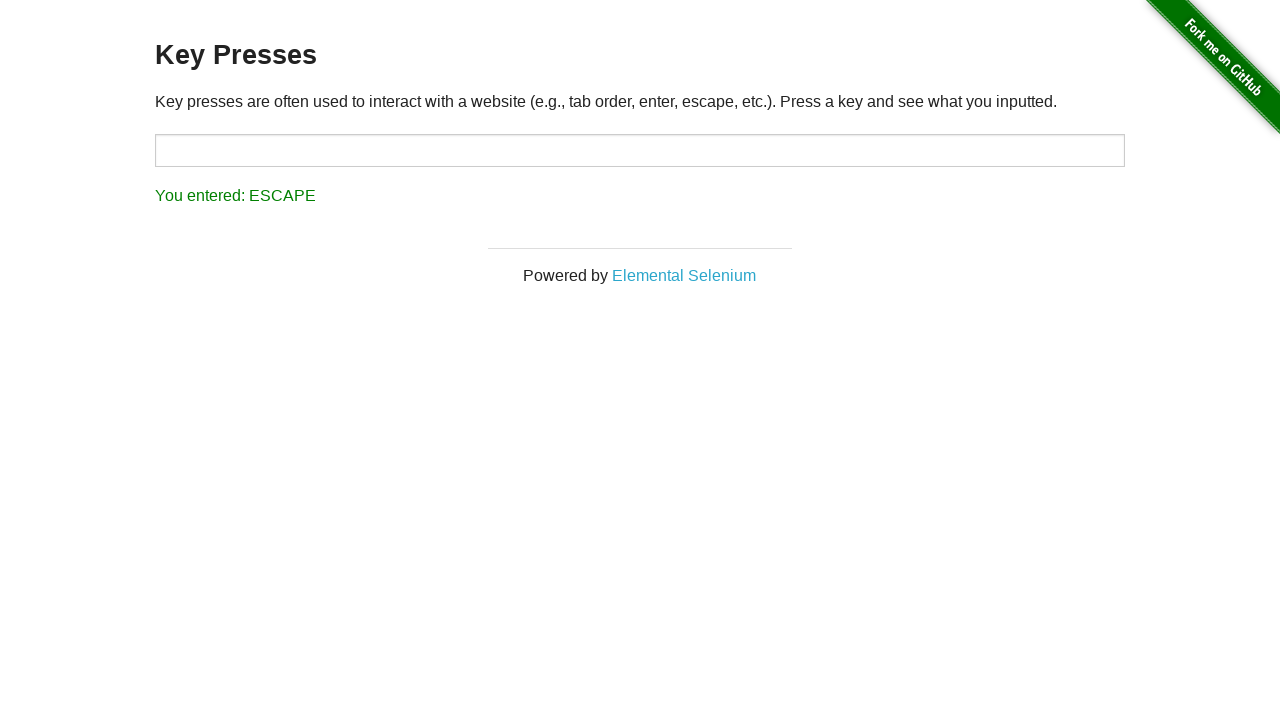

Clicked on target input field to focus it at (640, 150) on #target
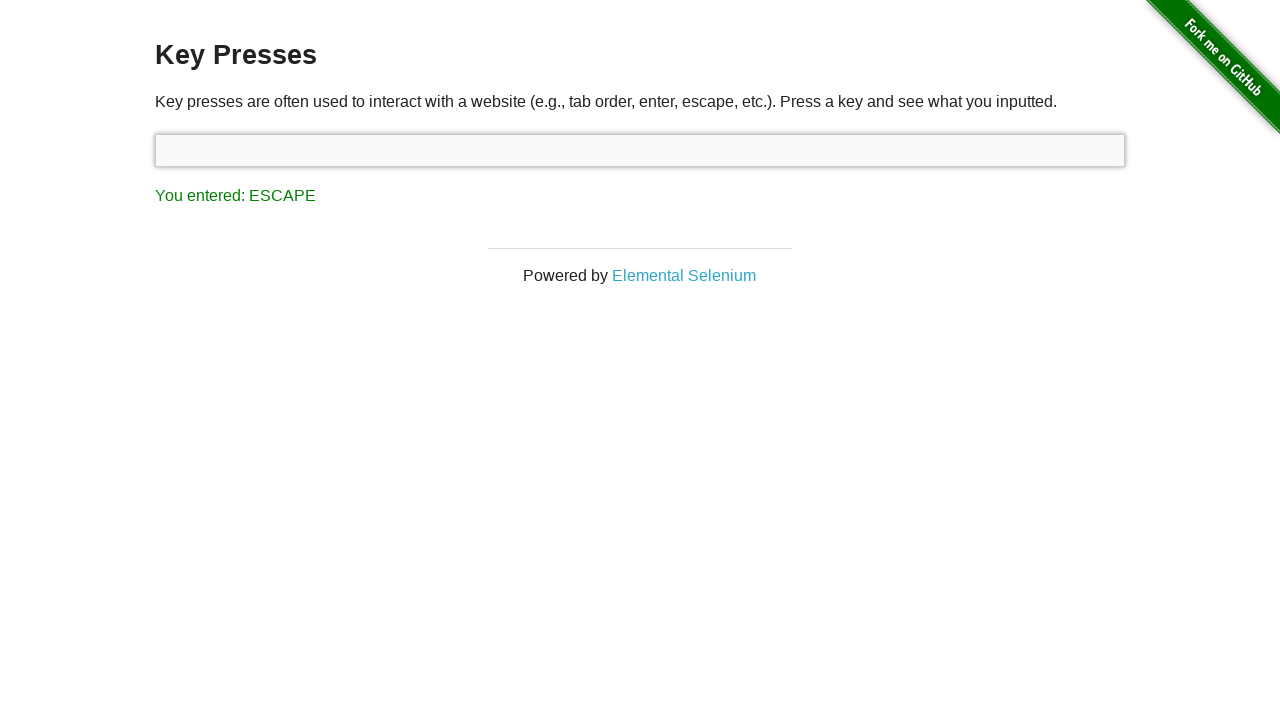

Pressed Control+ArrowDown key combination
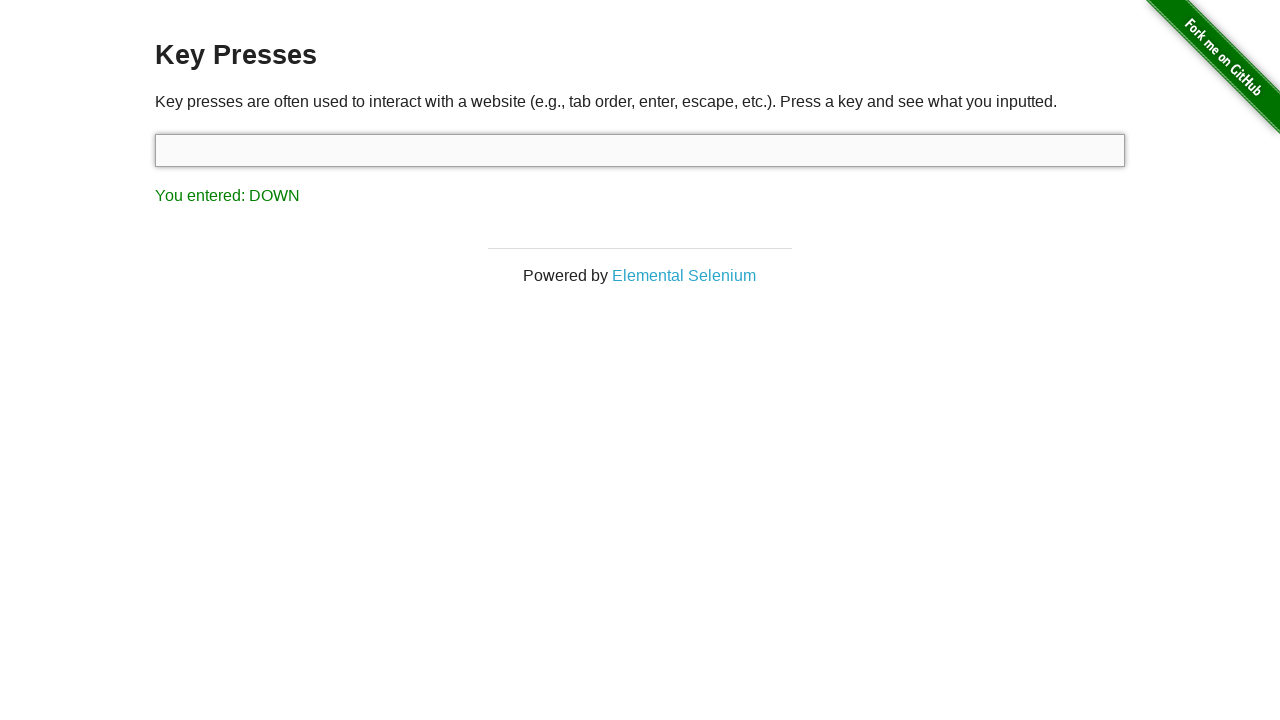

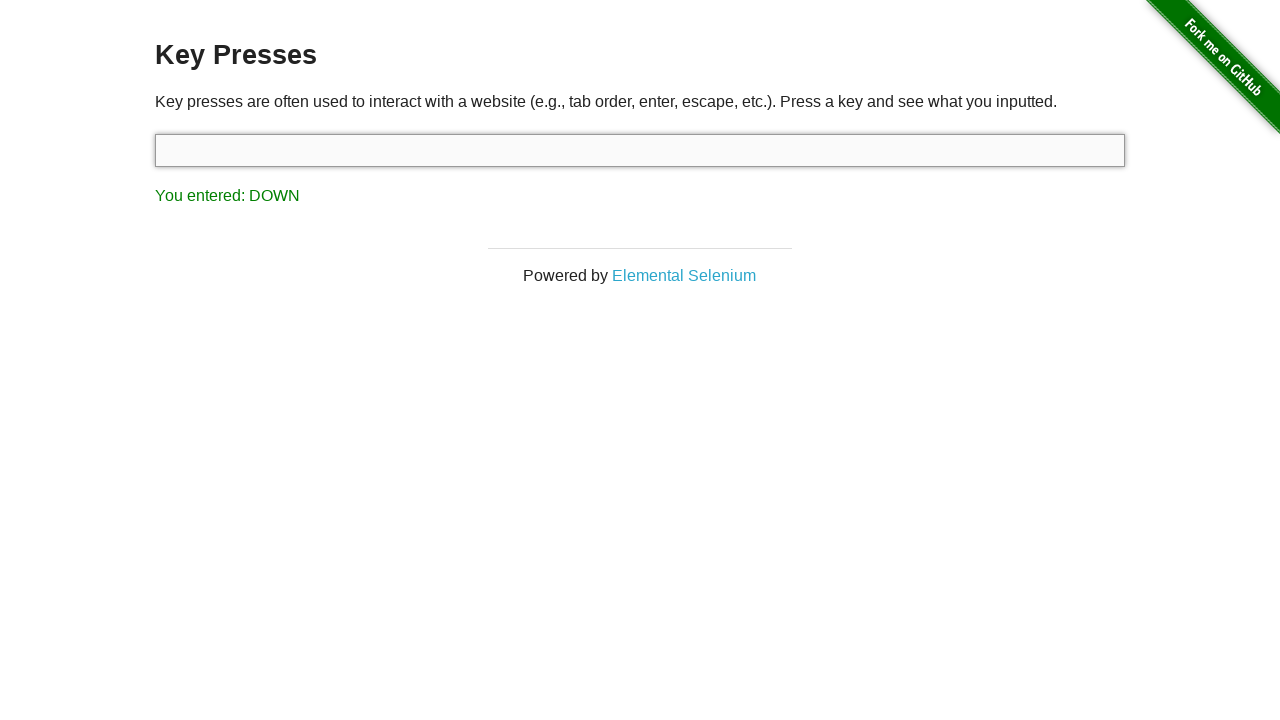